Tests multiple checkbox selection functionality by checking the first and third checkboxes and submitting the form, then verifying the result is displayed.

Starting URL: https://www.qa-practice.com/elements/checkbox/mult_checkbox

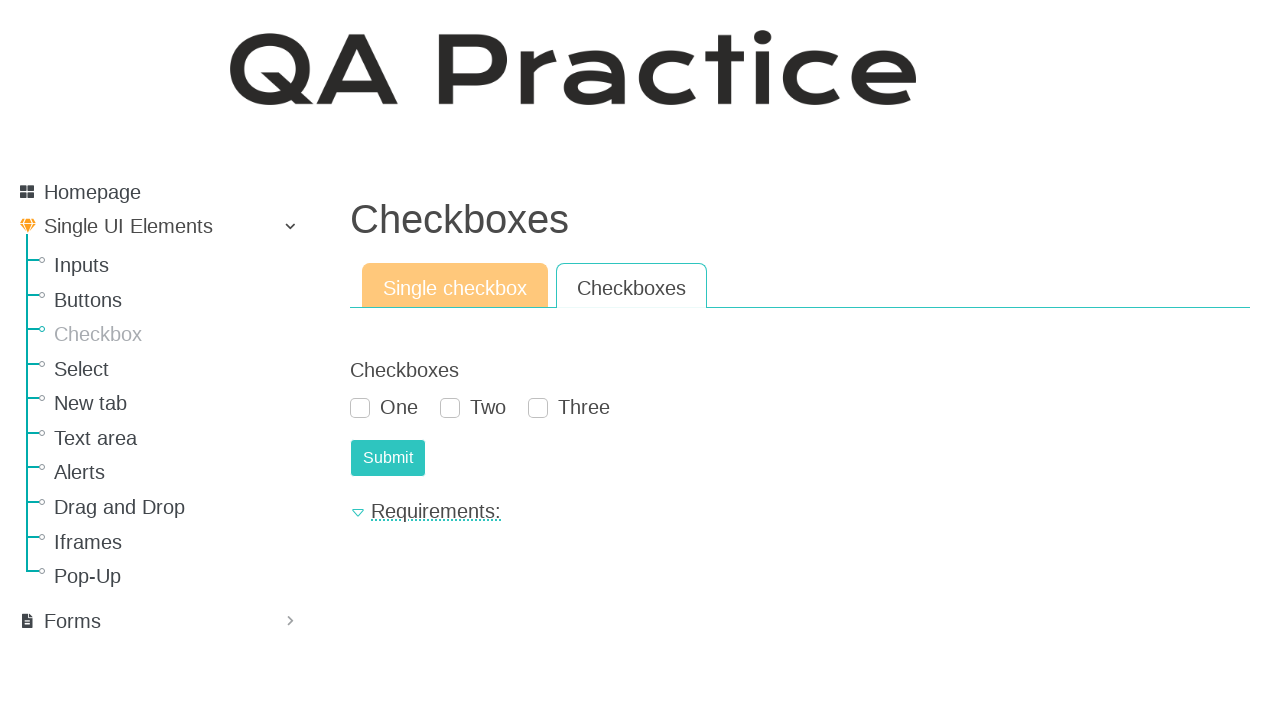

Clicked first checkbox at (360, 408) on #id_checkboxes_0
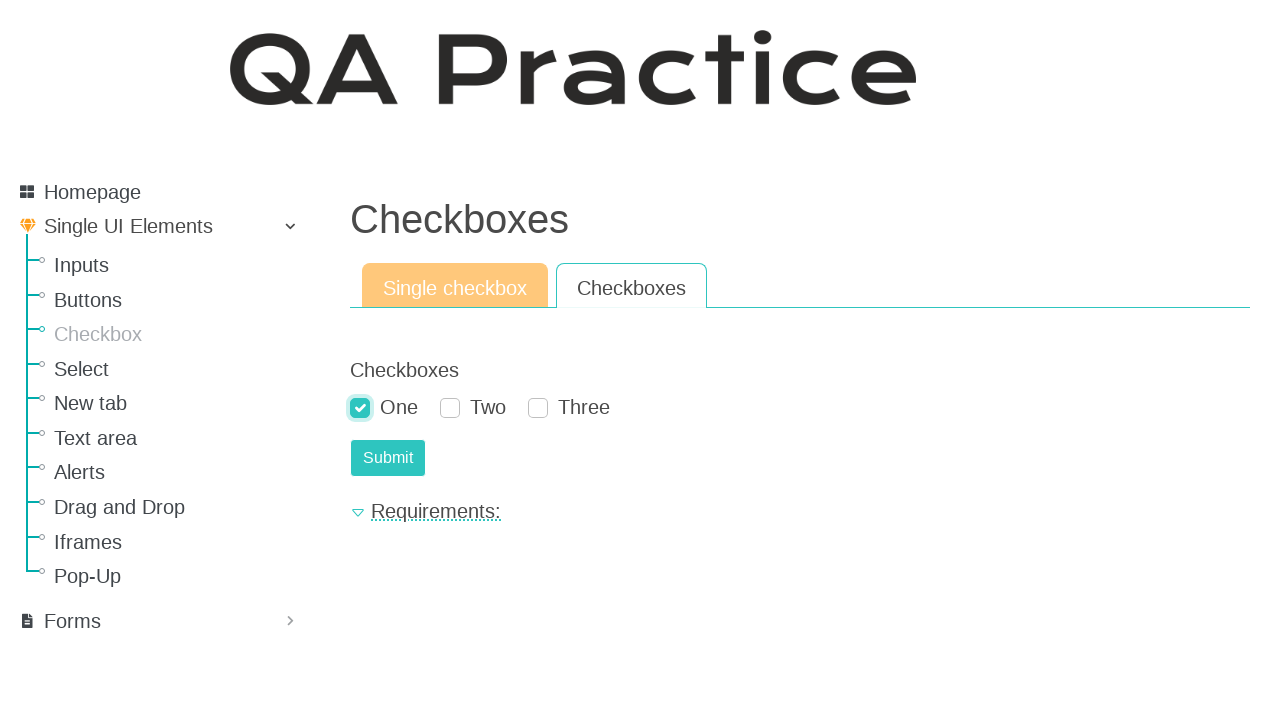

Clicked third checkbox at (538, 408) on #id_checkboxes_2
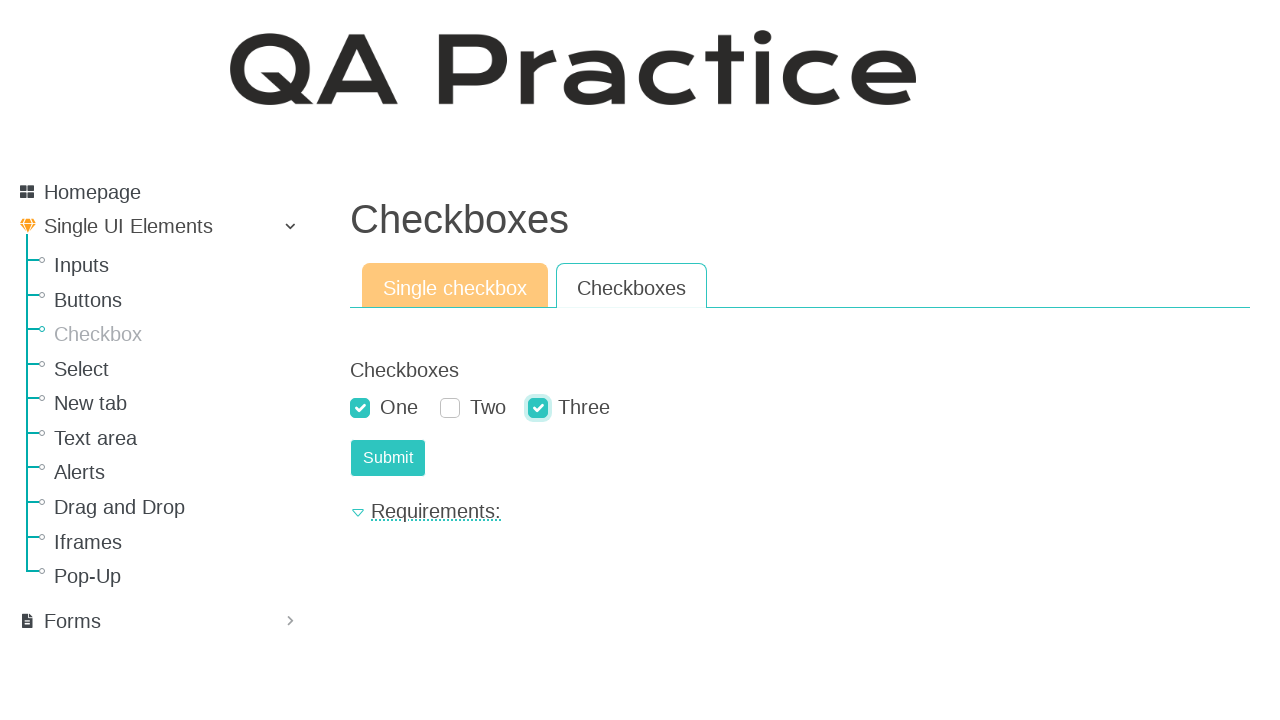

Clicked submit button to submit form at (388, 458) on #submit-id-submit
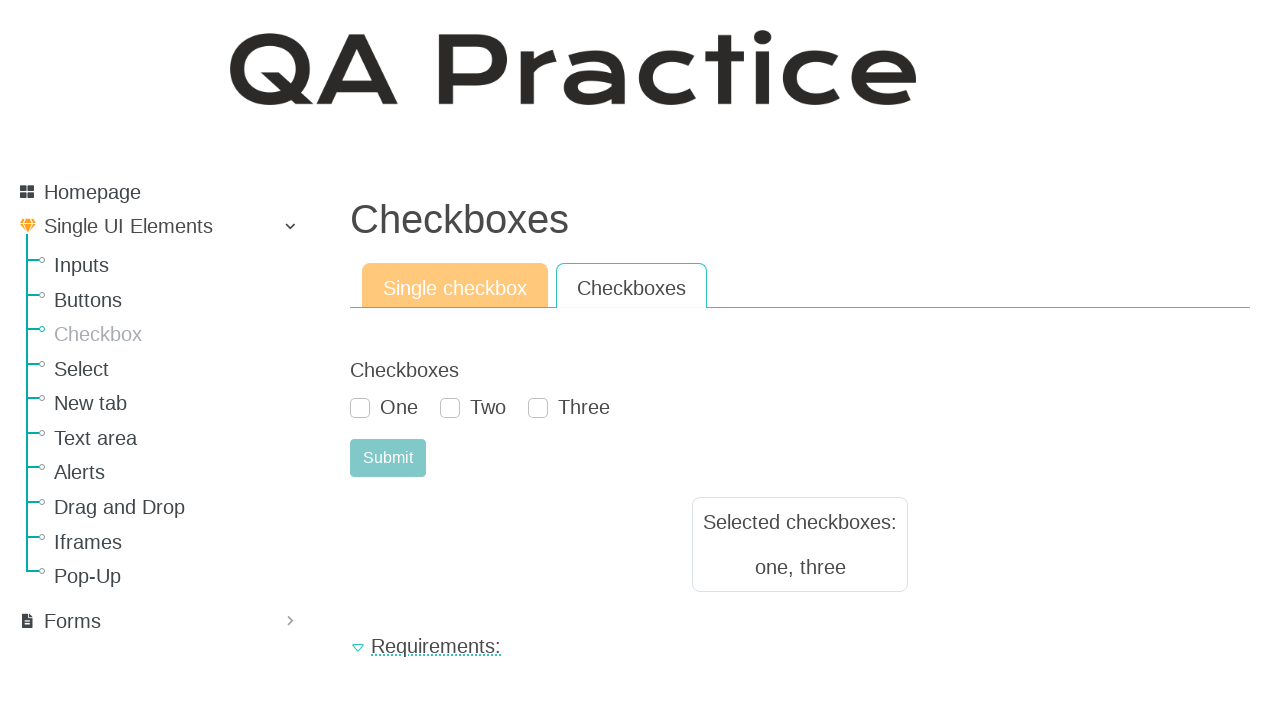

Result displayed after form submission
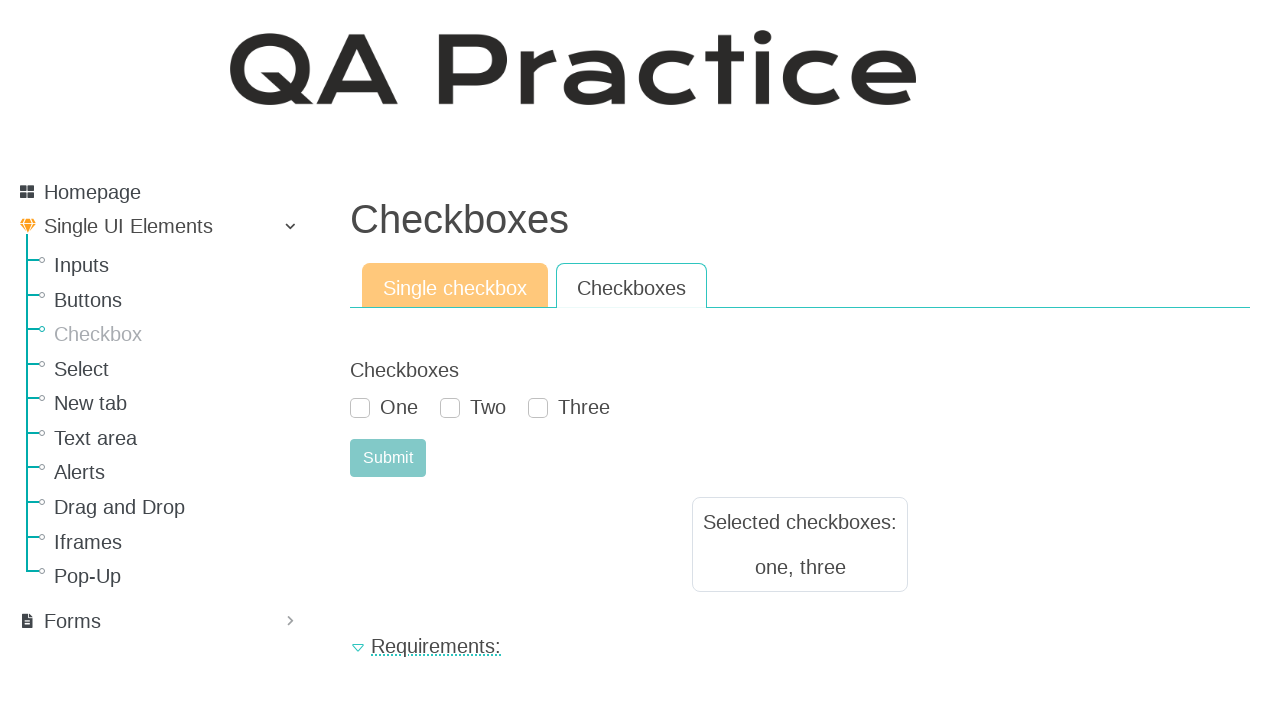

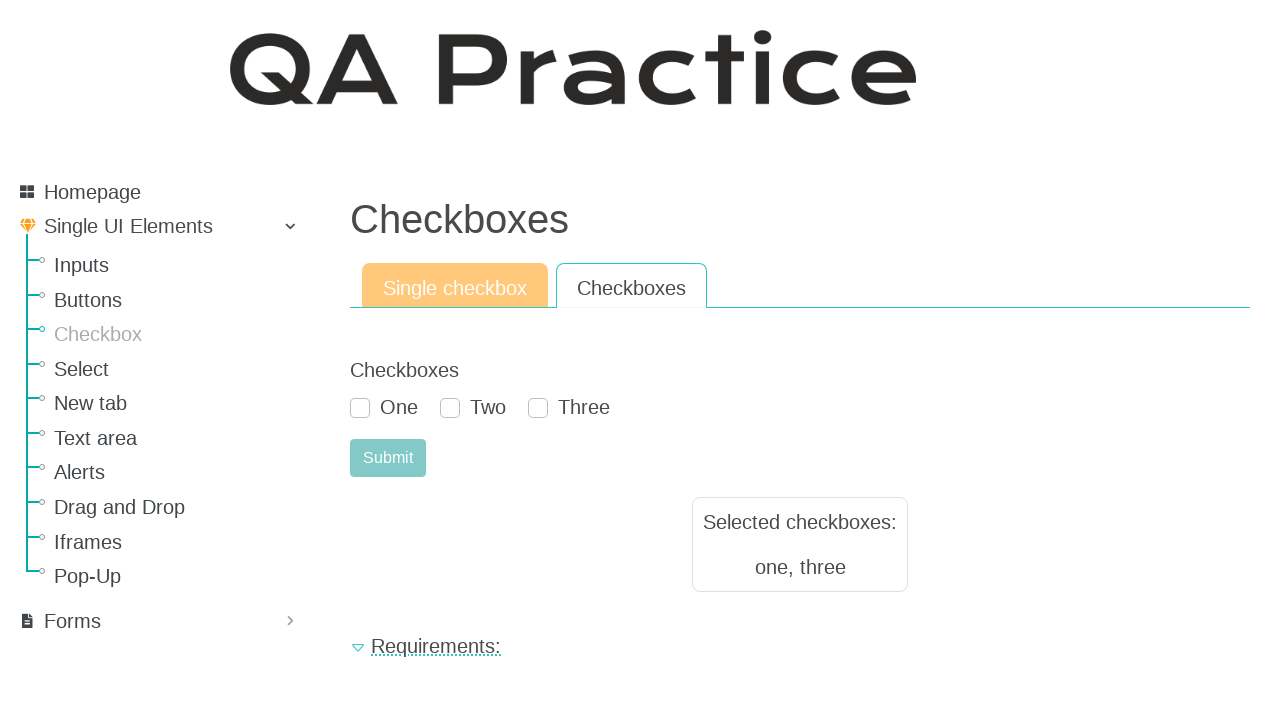